Tests drag and drop functionality by dragging the "Iron age" element and dropping it onto the "Bronze age" element on the Angular Material CDK drag-drop demo page.

Starting URL: https://material.angular.io/cdk/drag-drop/overview

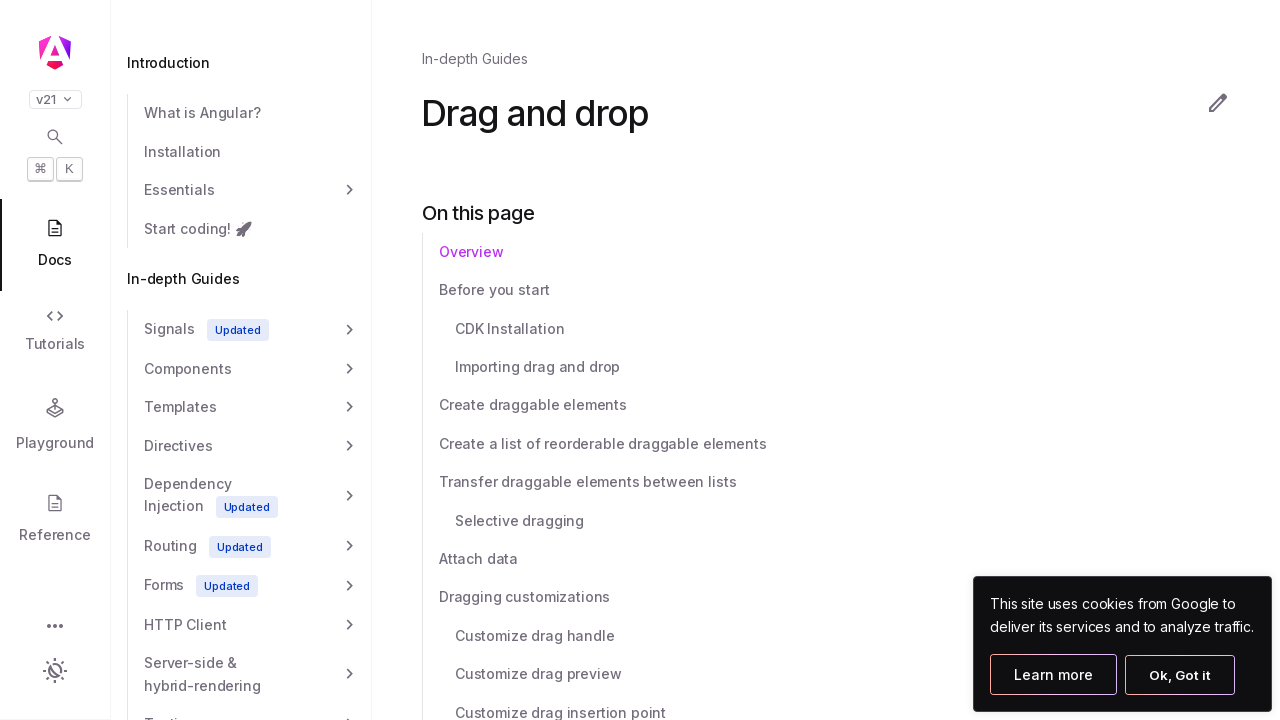

Navigated to Angular Material CDK drag-drop demo page
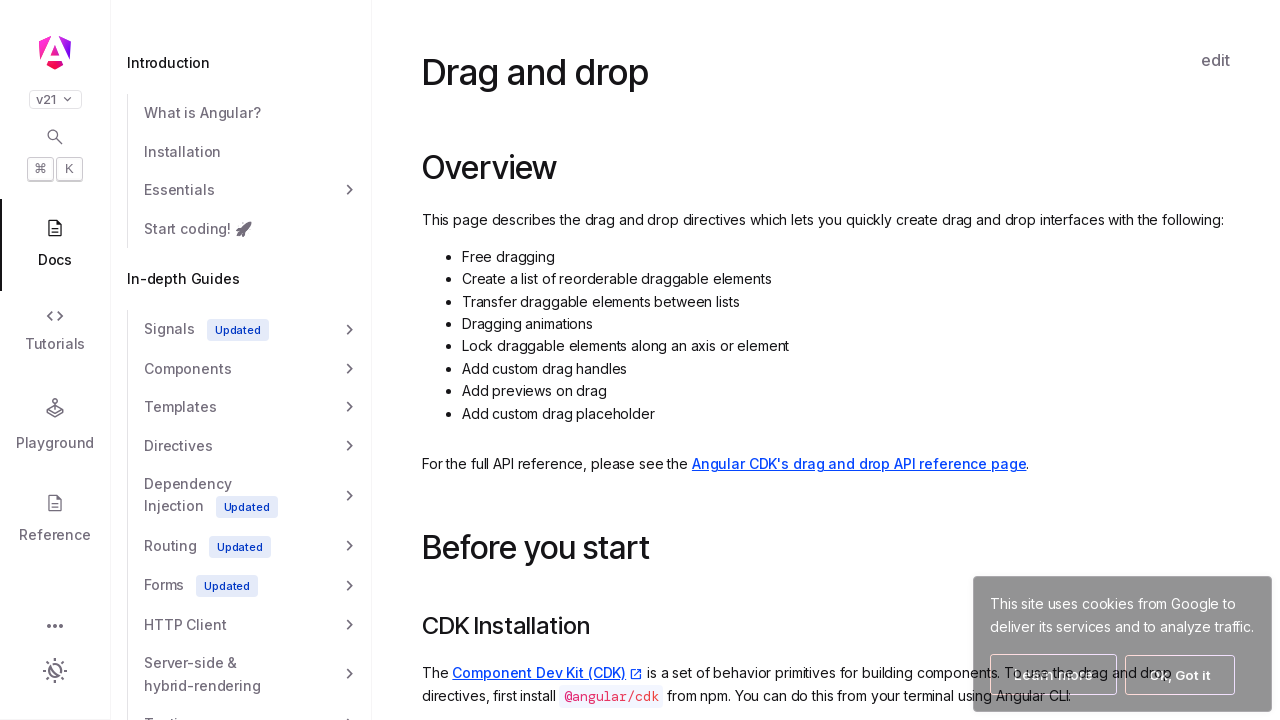

Waited for Iron age element to be visible
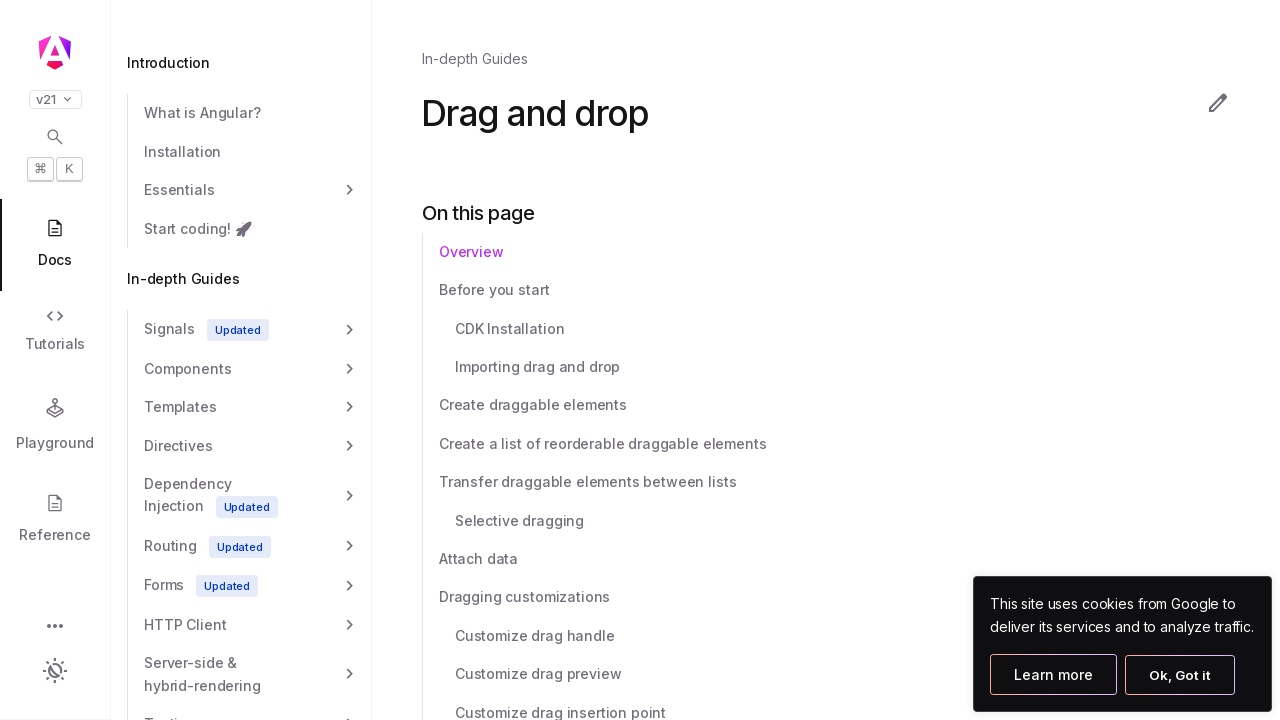

Located Iron age source element
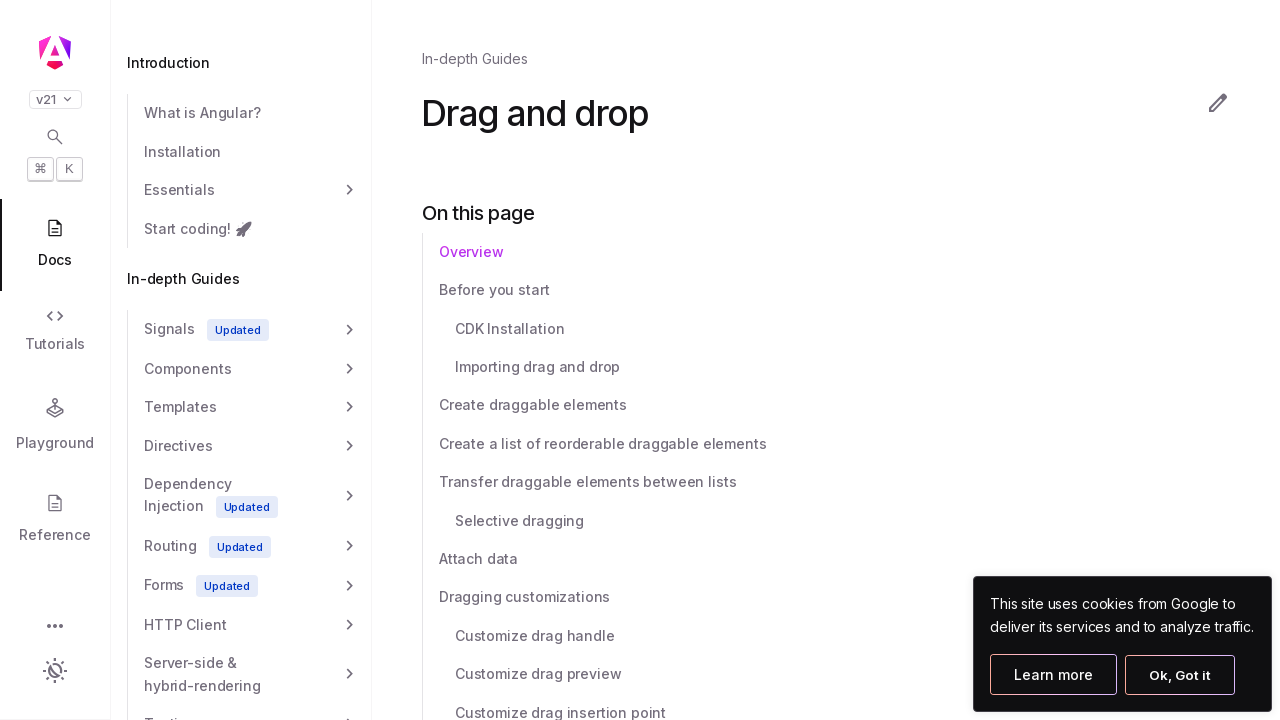

Located Bronze age target element
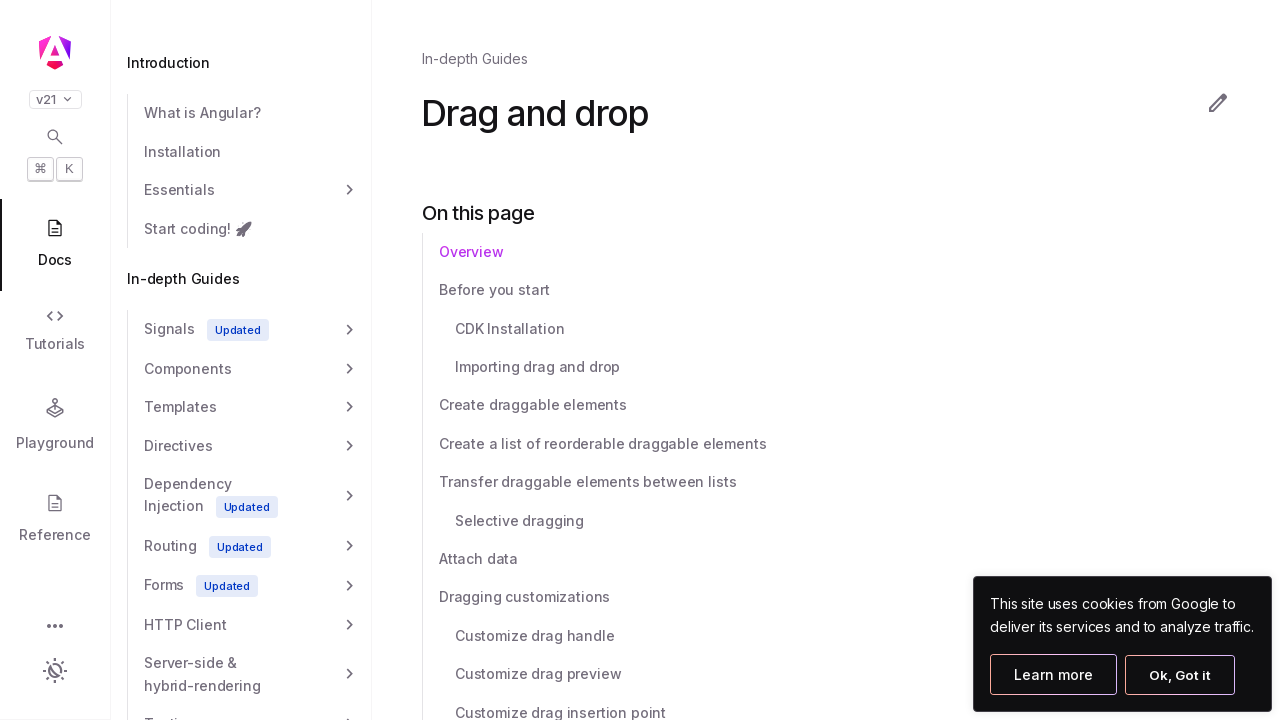

Dragged Iron age element and dropped it onto Bronze age element at (517, 360)
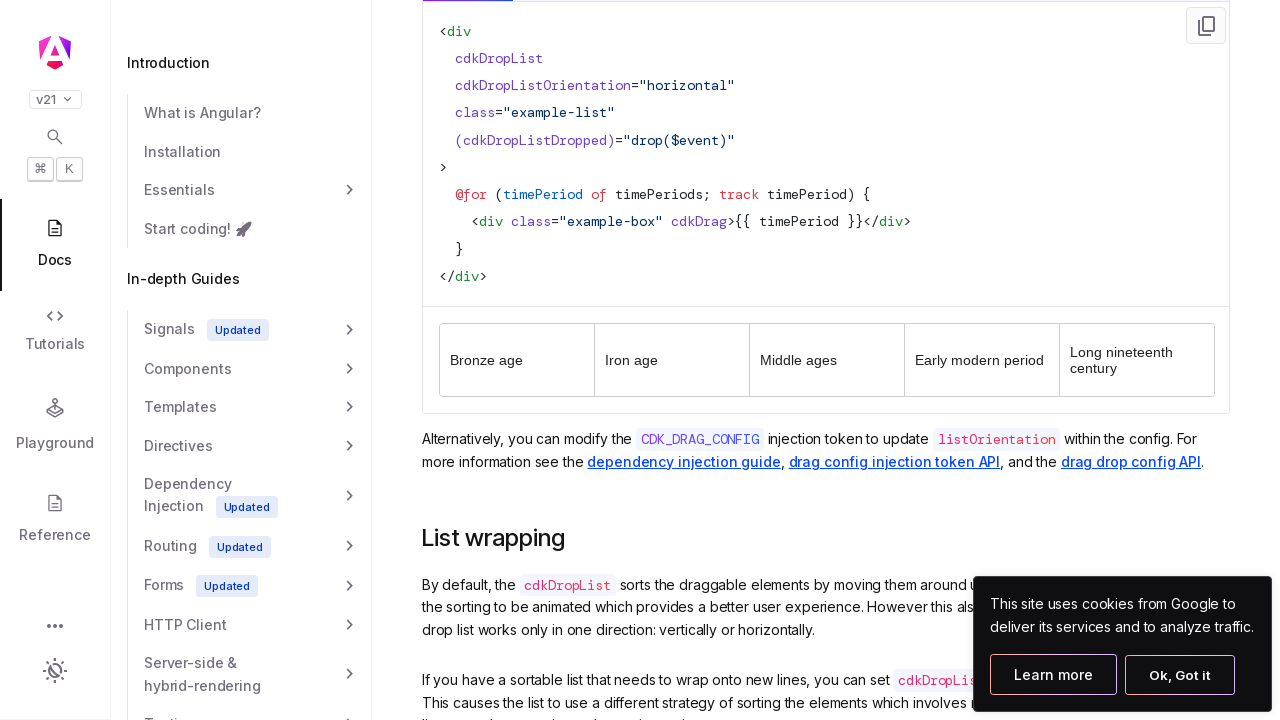

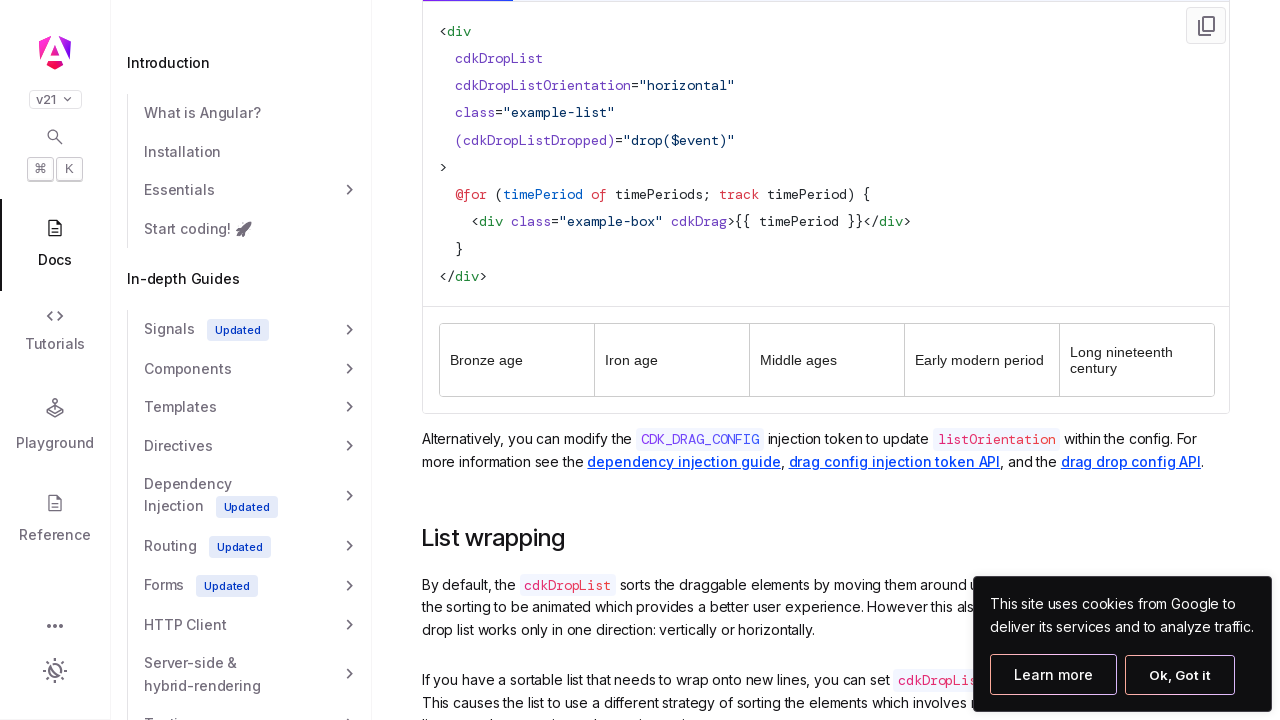